Tests multi-select dropdown functionality by selecting multiple options using different selection methods (by index, by value, and by visible text) on a car brand dropdown.

Starting URL: http://omayo.blogspot.com/

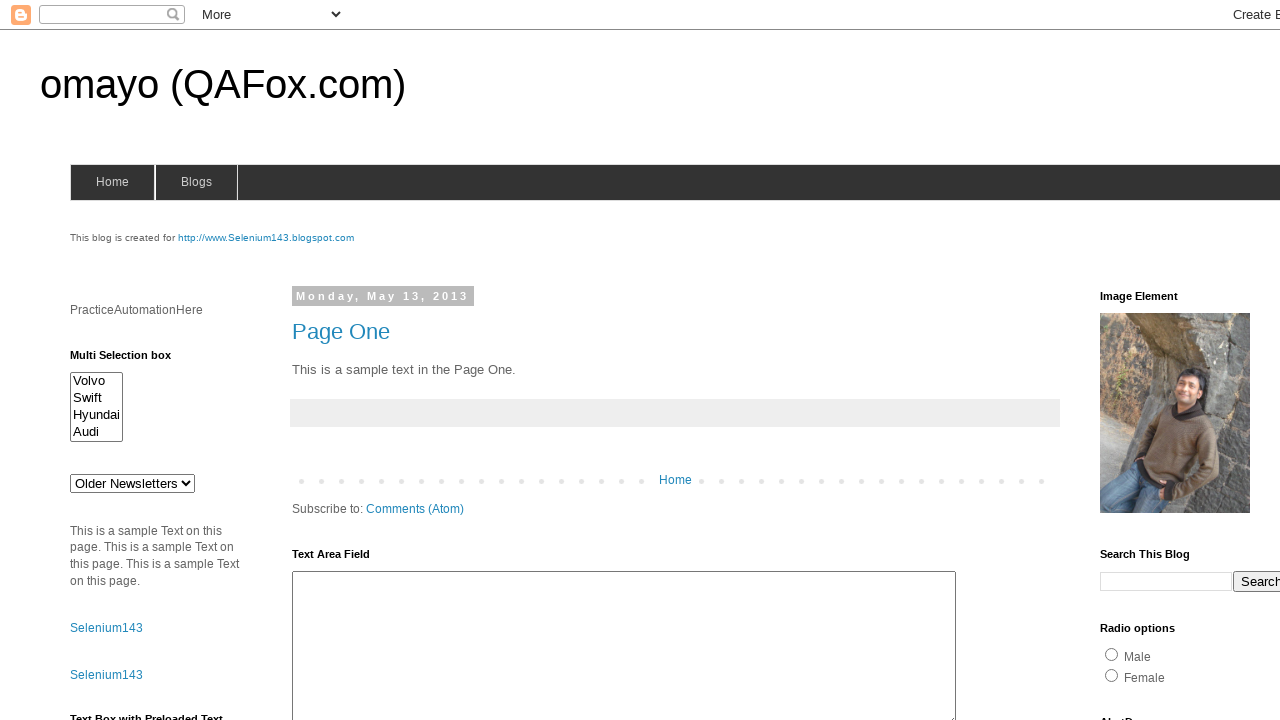

Located multi-select dropdown element #multiselect1
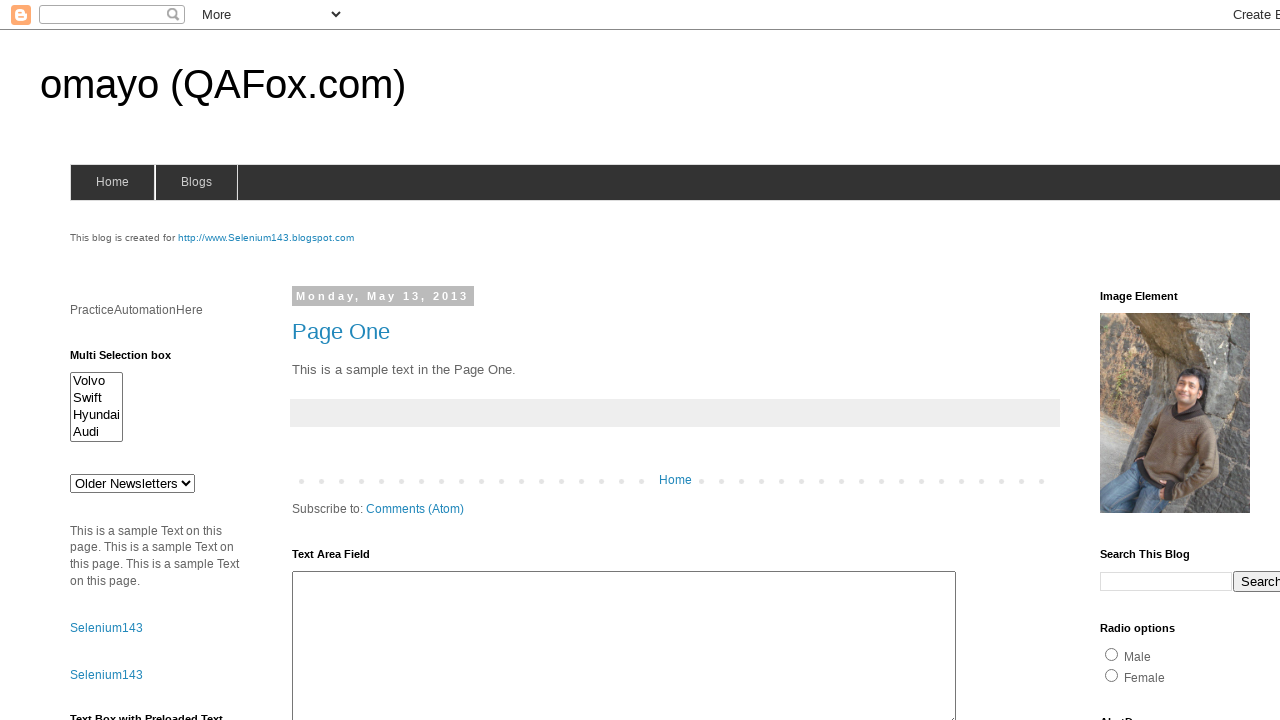

Selected first option (index 0) from multi-select dropdown on #multiselect1
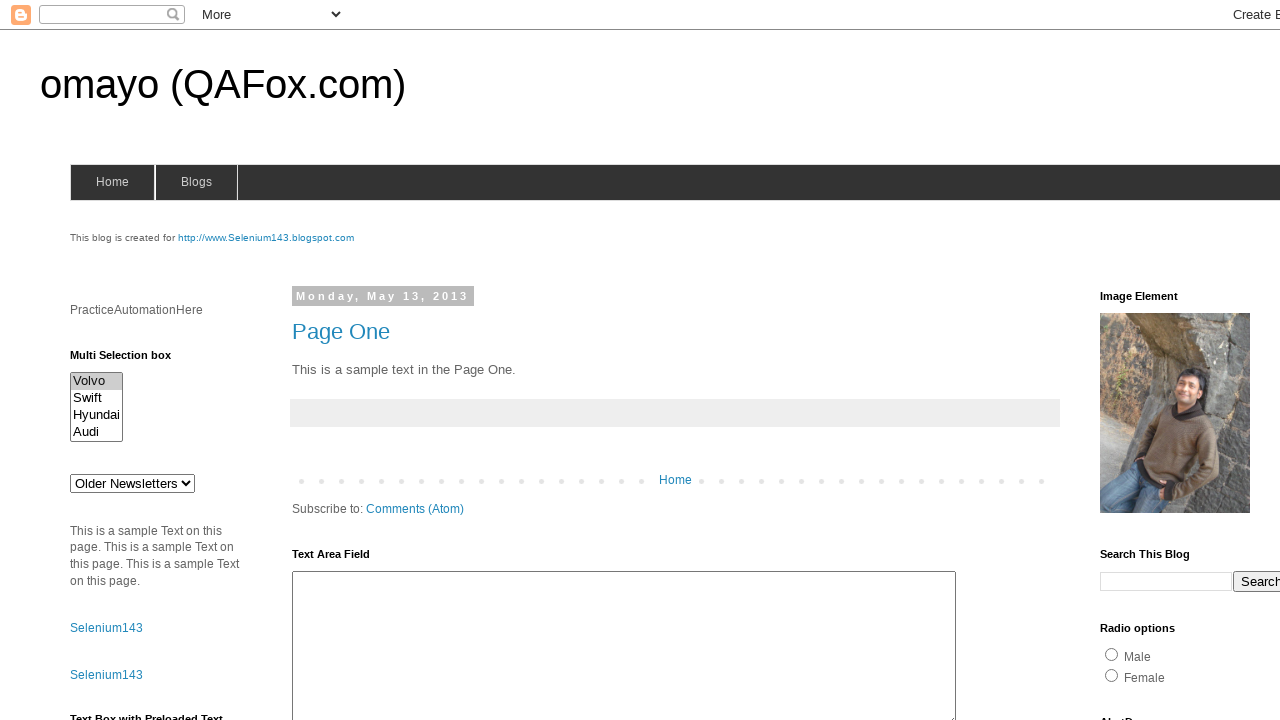

Selected option with value 'swiftx' from multi-select dropdown on #multiselect1
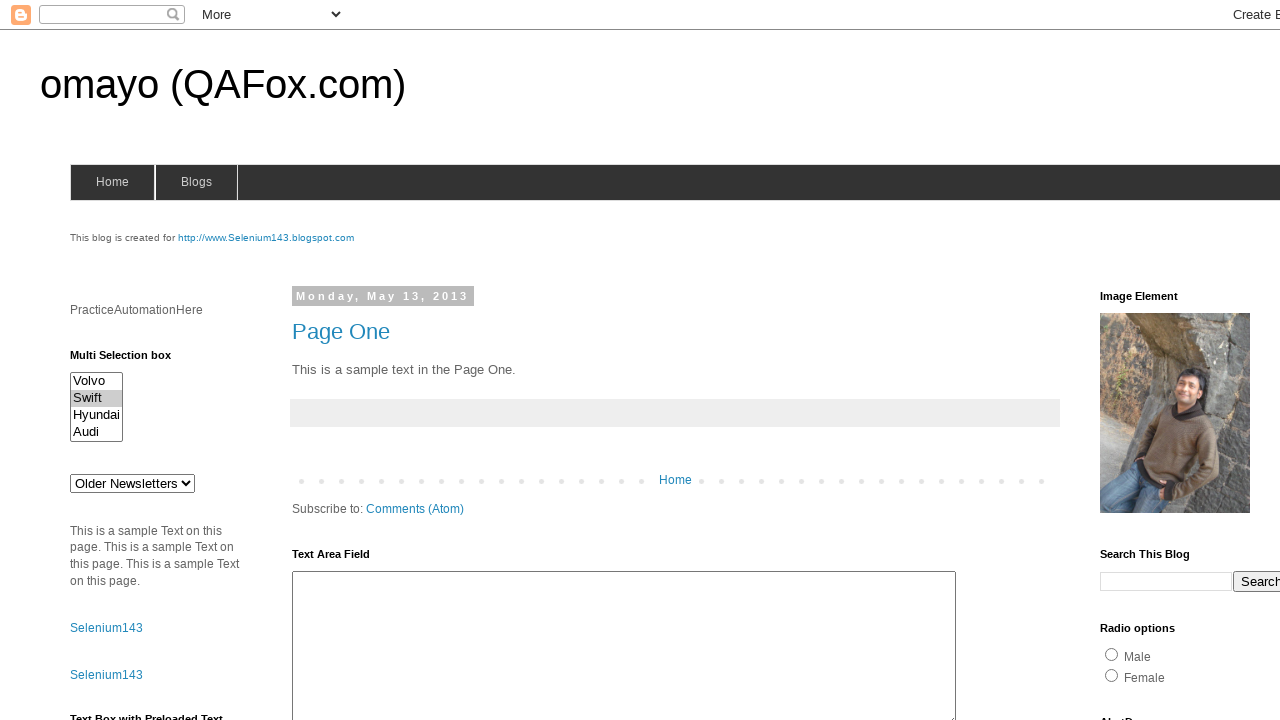

Selected option with visible text 'Hyundai' from multi-select dropdown on #multiselect1
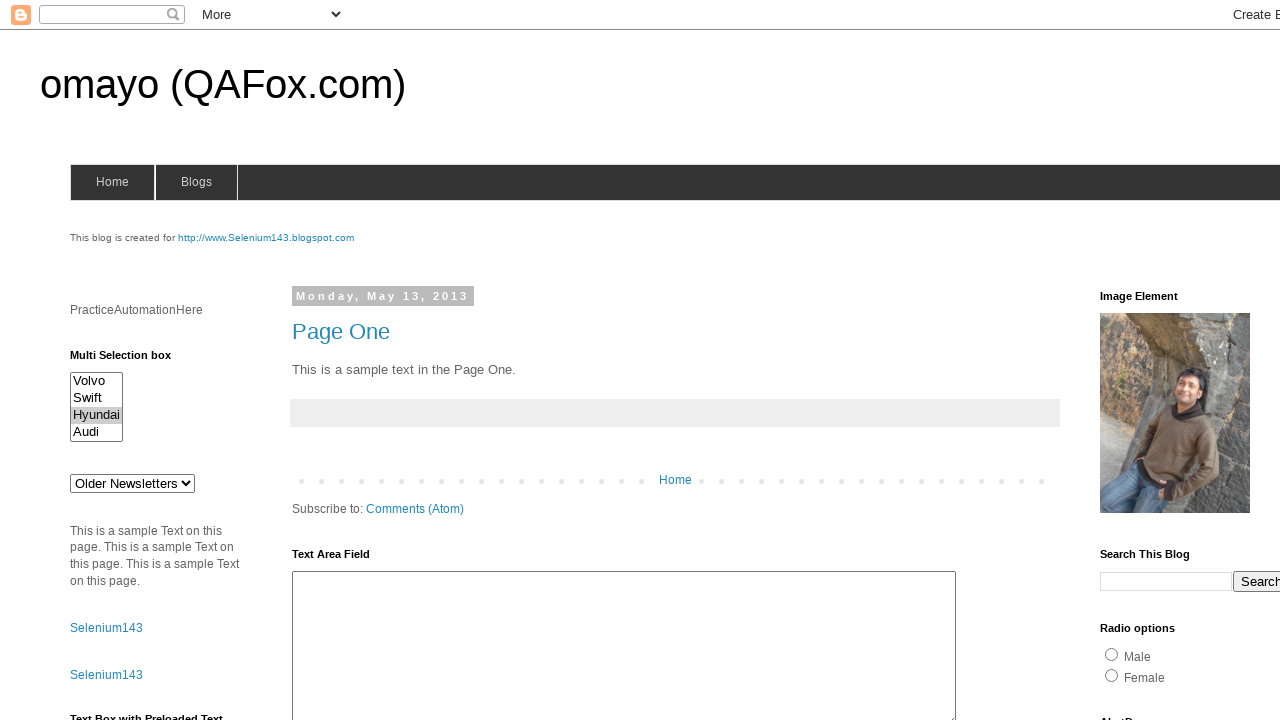

Waited 3 seconds to observe multi-select dropdown selections
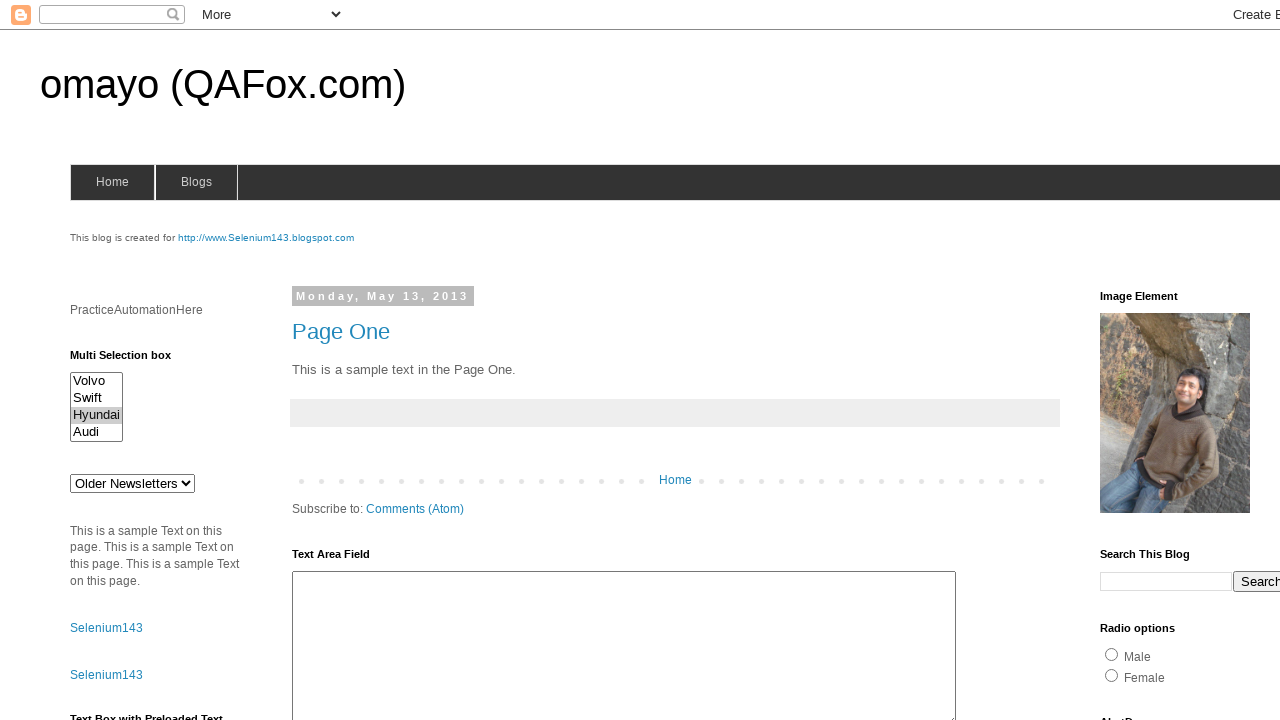

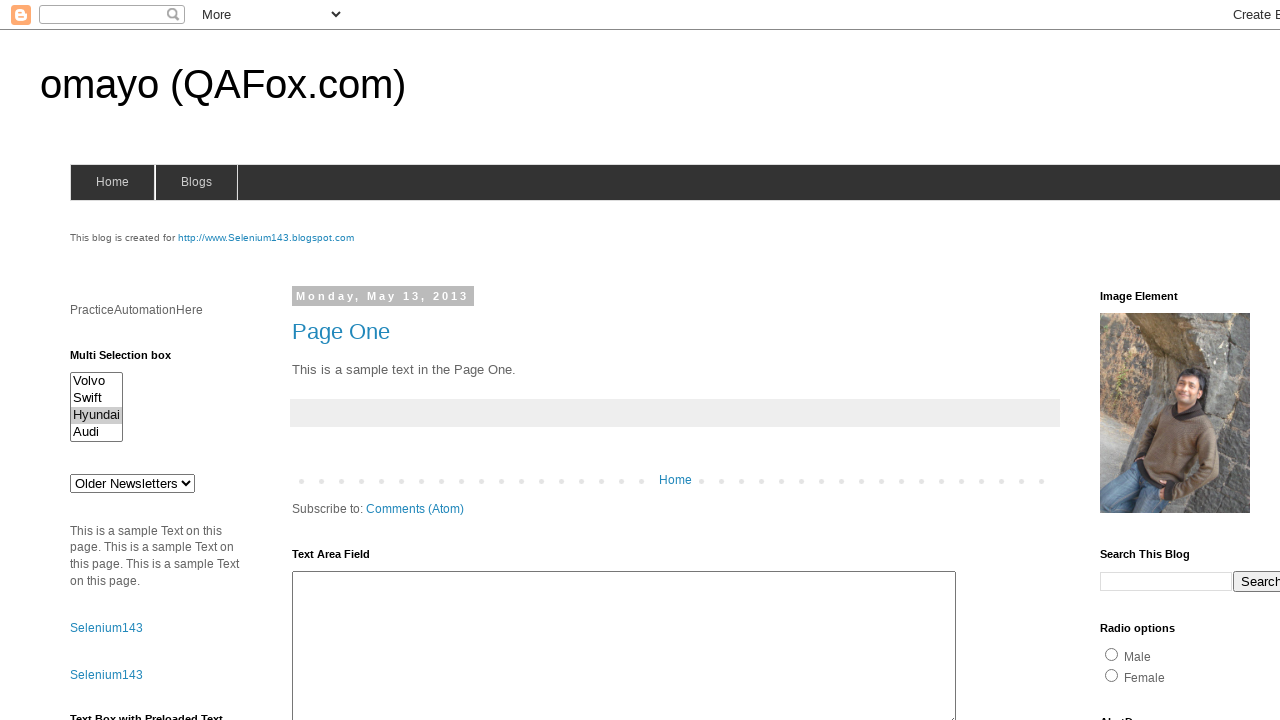